Navigates through multiple pages on the Dassault Aviation website, visiting the main page, group section, defense section, and space section

Starting URL: https://www.dassault-aviation.com/en/

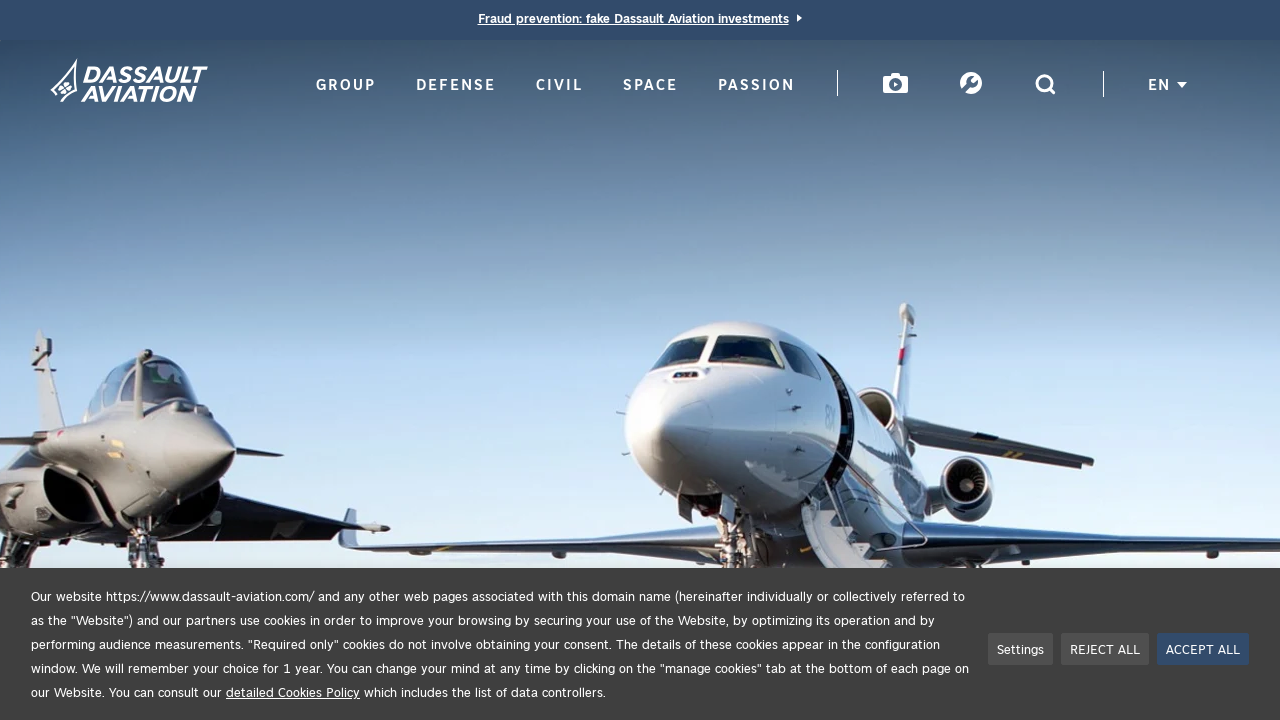

Navigated to Dassault Aviation group section
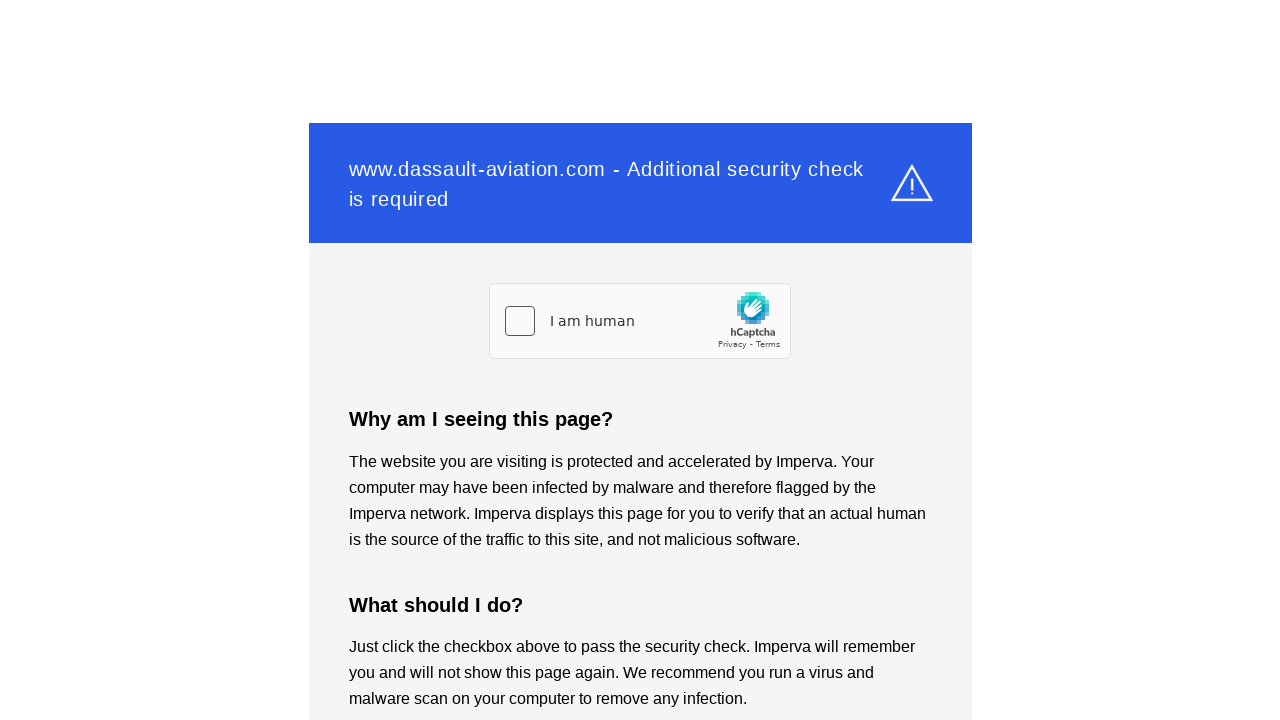

Navigated to Dassault Aviation defense section
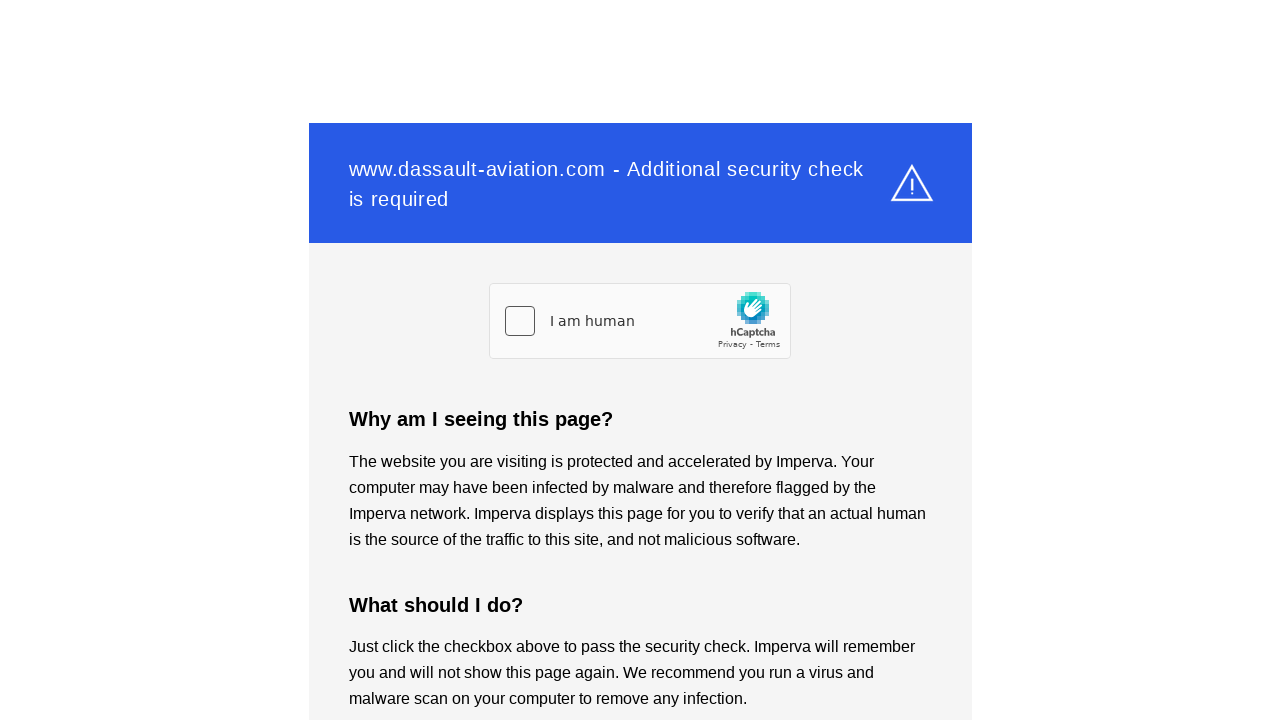

Navigated to Dassault Aviation space section
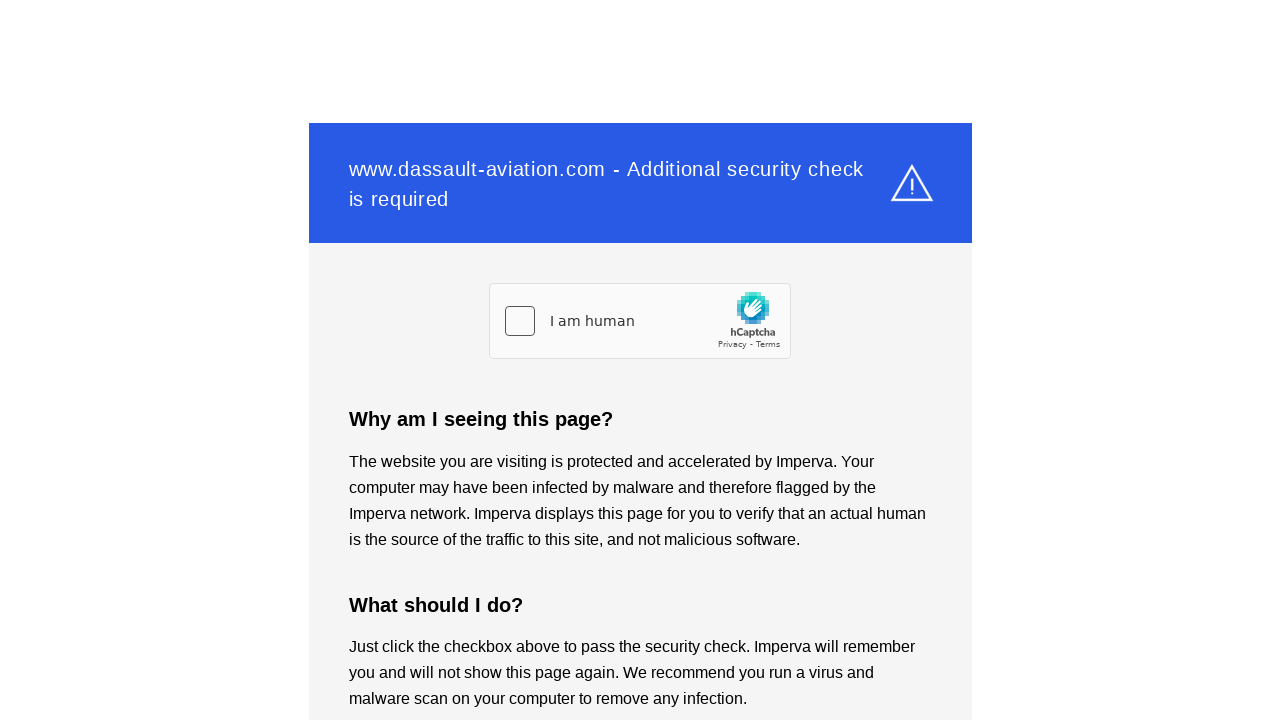

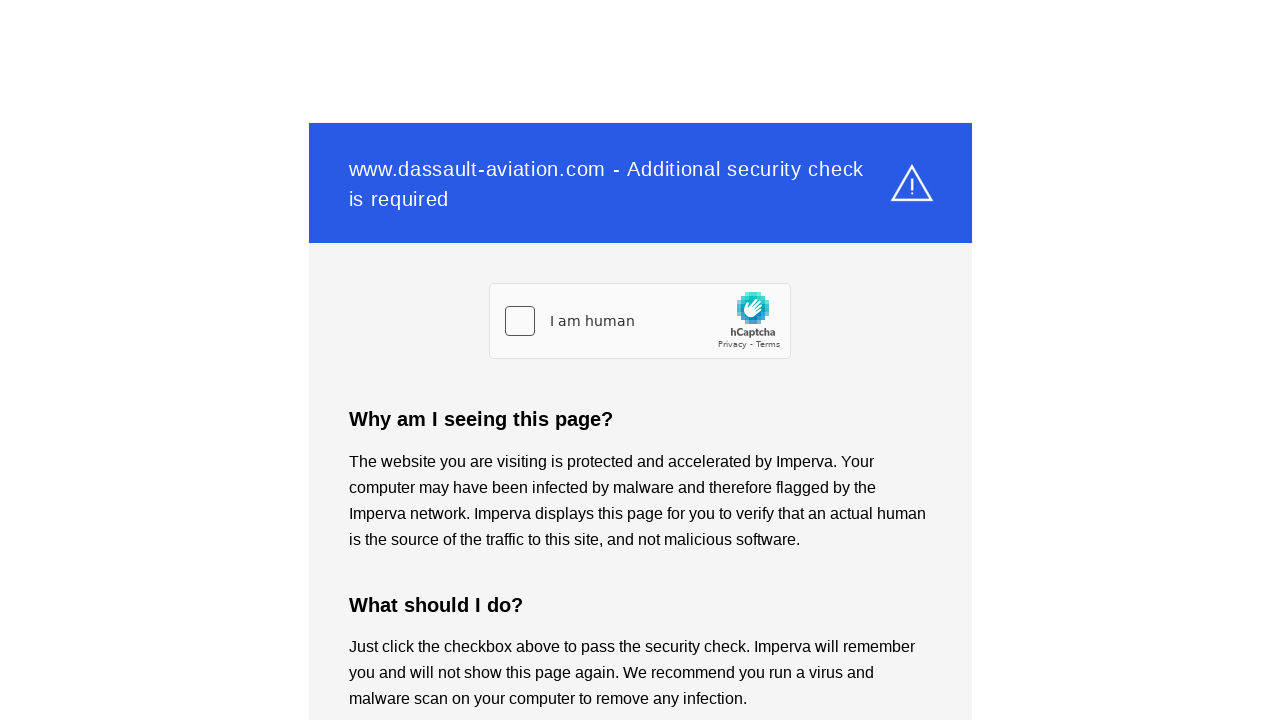